Tests autosuggest dropdown functionality by typing partial text and selecting from suggestions, then tests checkbox selection state changes

Starting URL: https://rahulshettyacademy.com/dropdownsPractise/

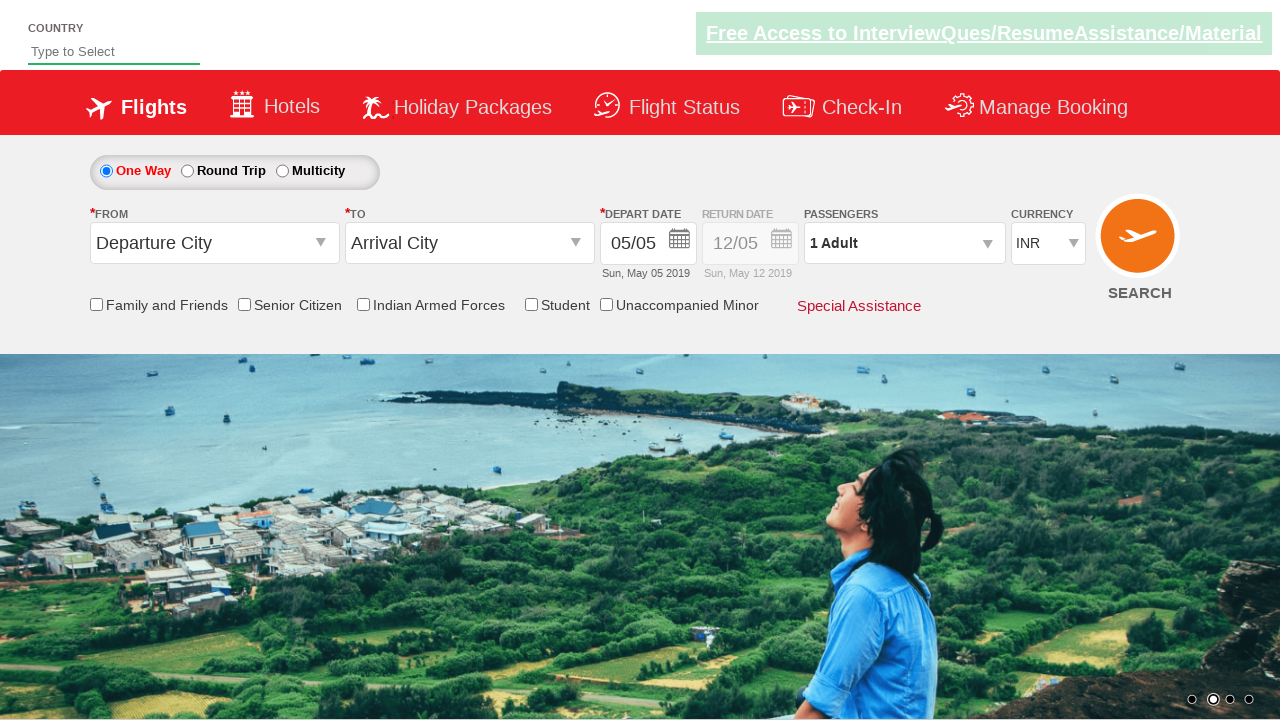

Typed 'ban' in autosuggest field on #autosuggest
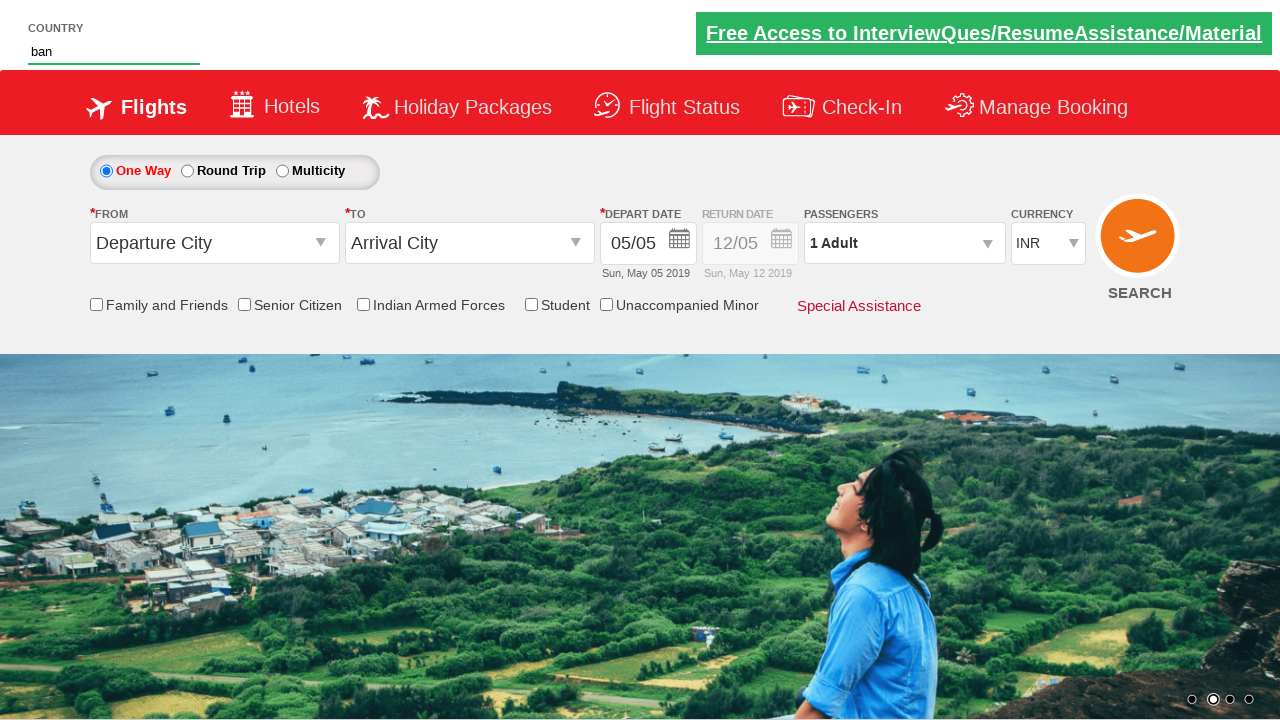

Autosuggest dropdown appeared with suggestions
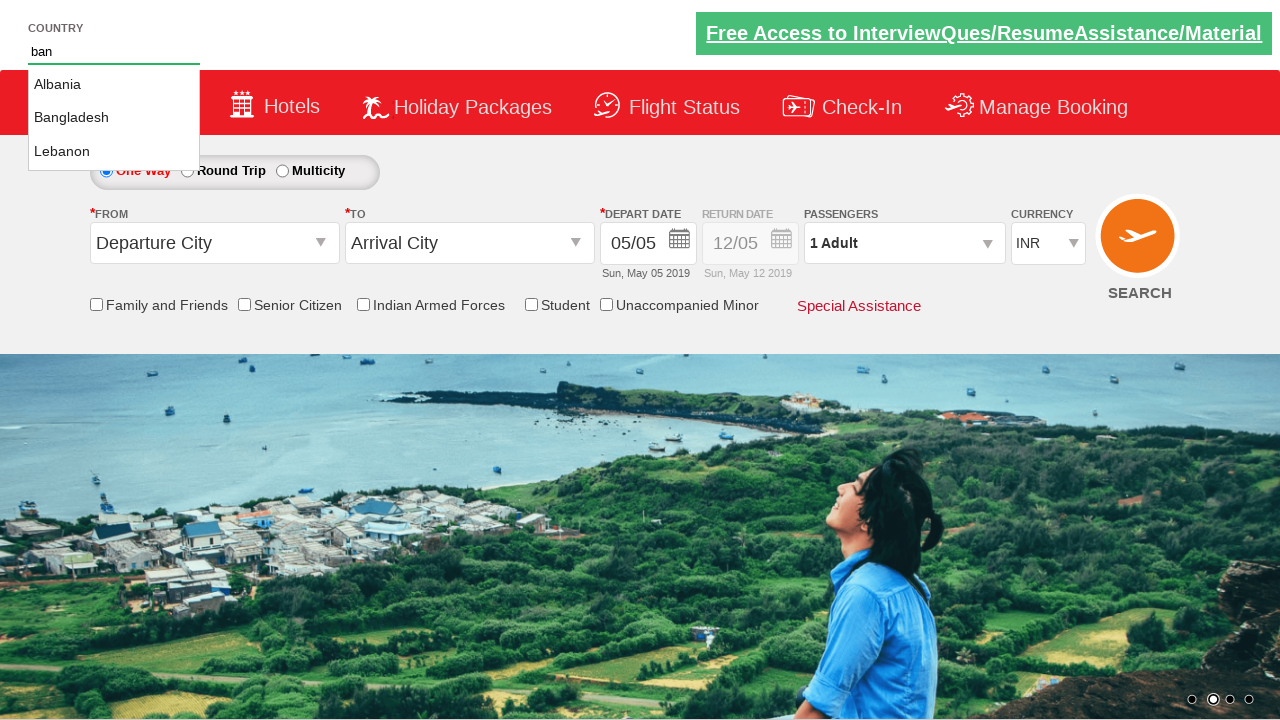

Selected 'Bangladesh' from autosuggest dropdown at (114, 118) on li.ui-menu-item a >> nth=1
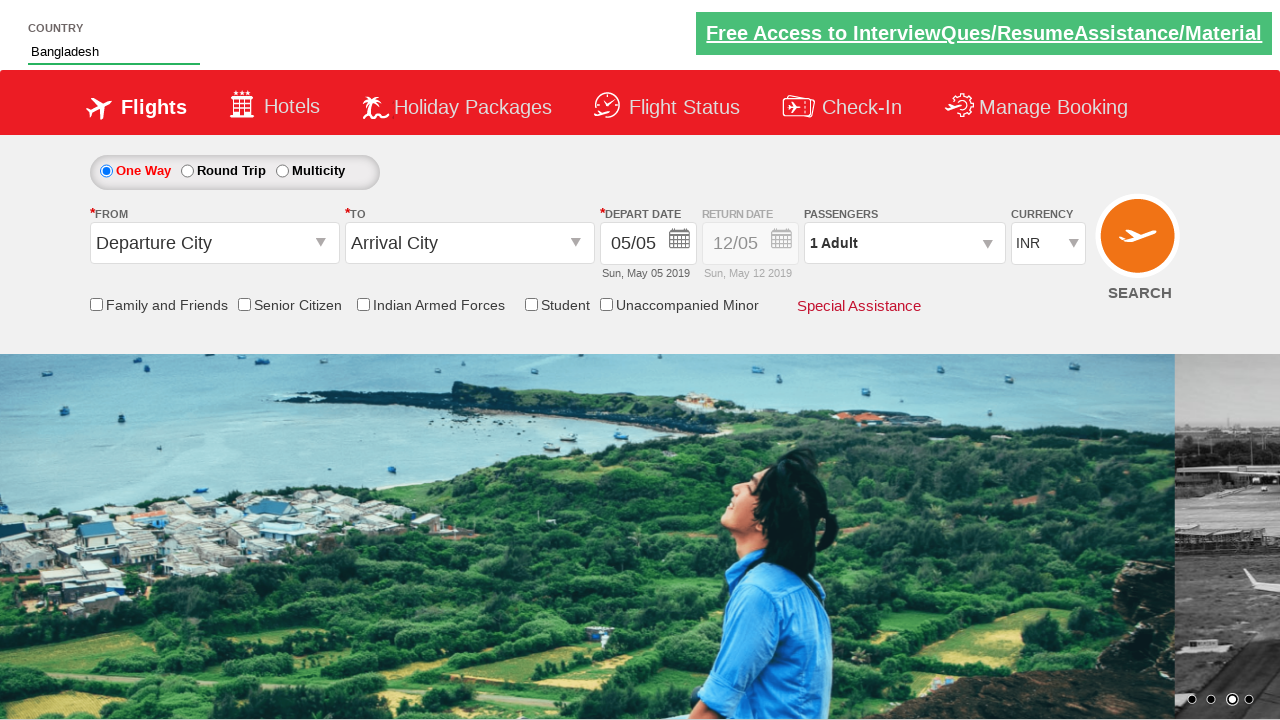

Verified Senior Citizen checkbox is initially unchecked
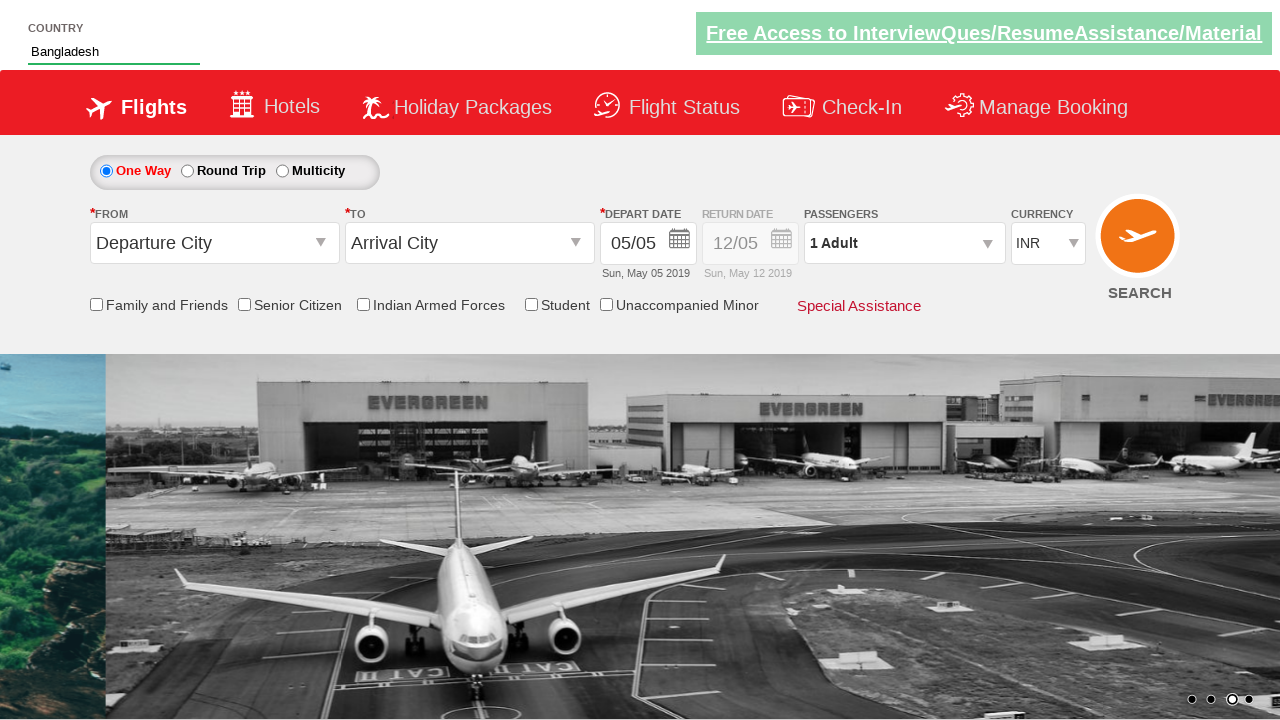

Assertion passed: Senior Citizen checkbox is unchecked
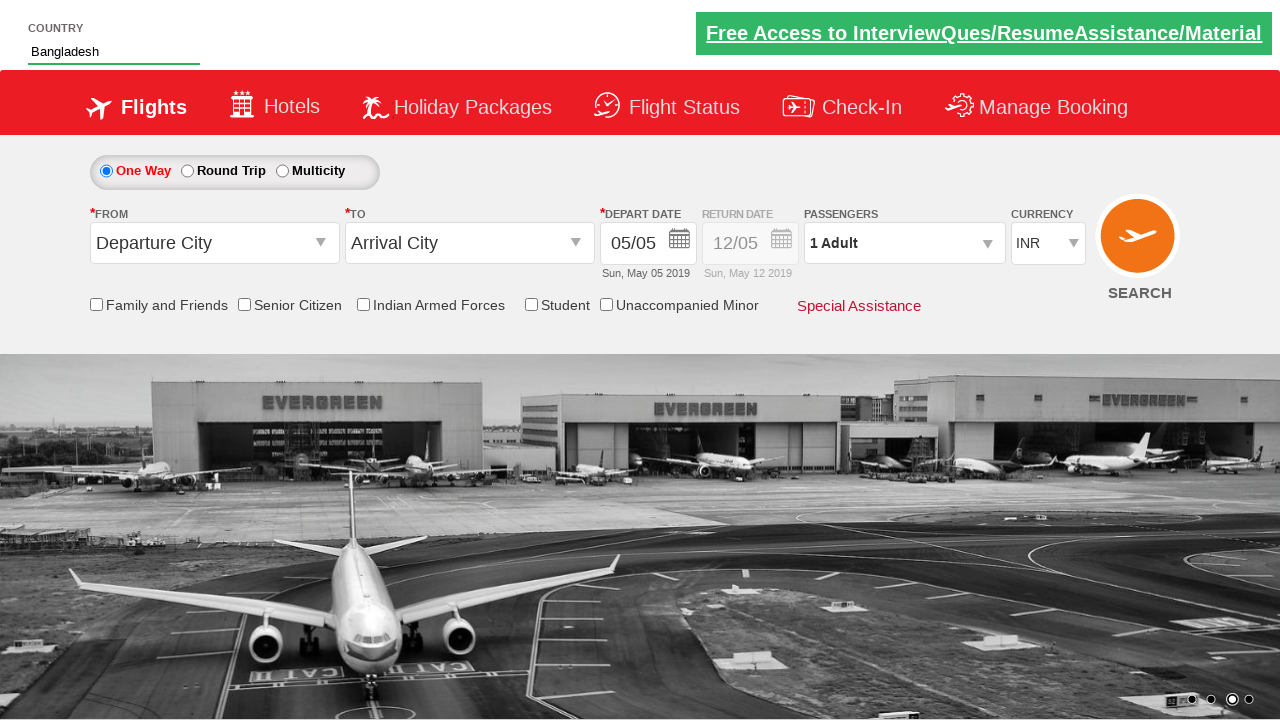

Clicked Senior Citizen checkbox at (244, 304) on input[id*='SeniorCitizenDiscount']
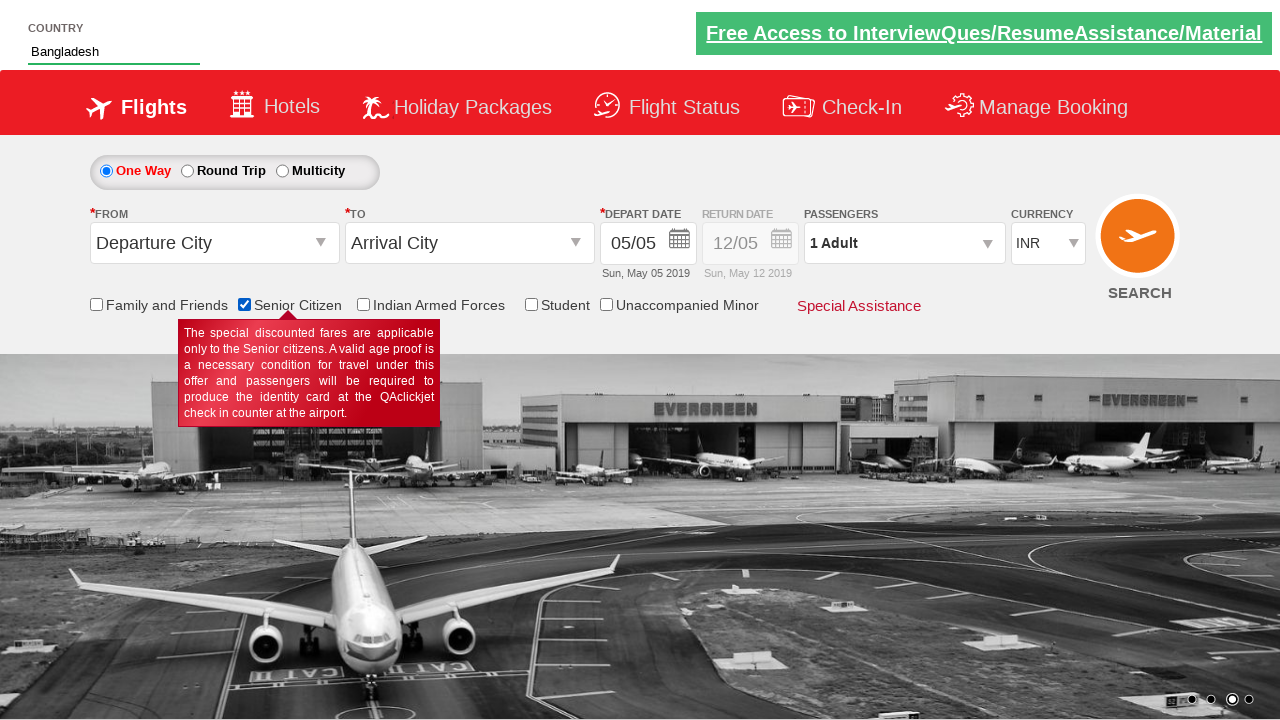

Verified Senior Citizen checkbox is now checked
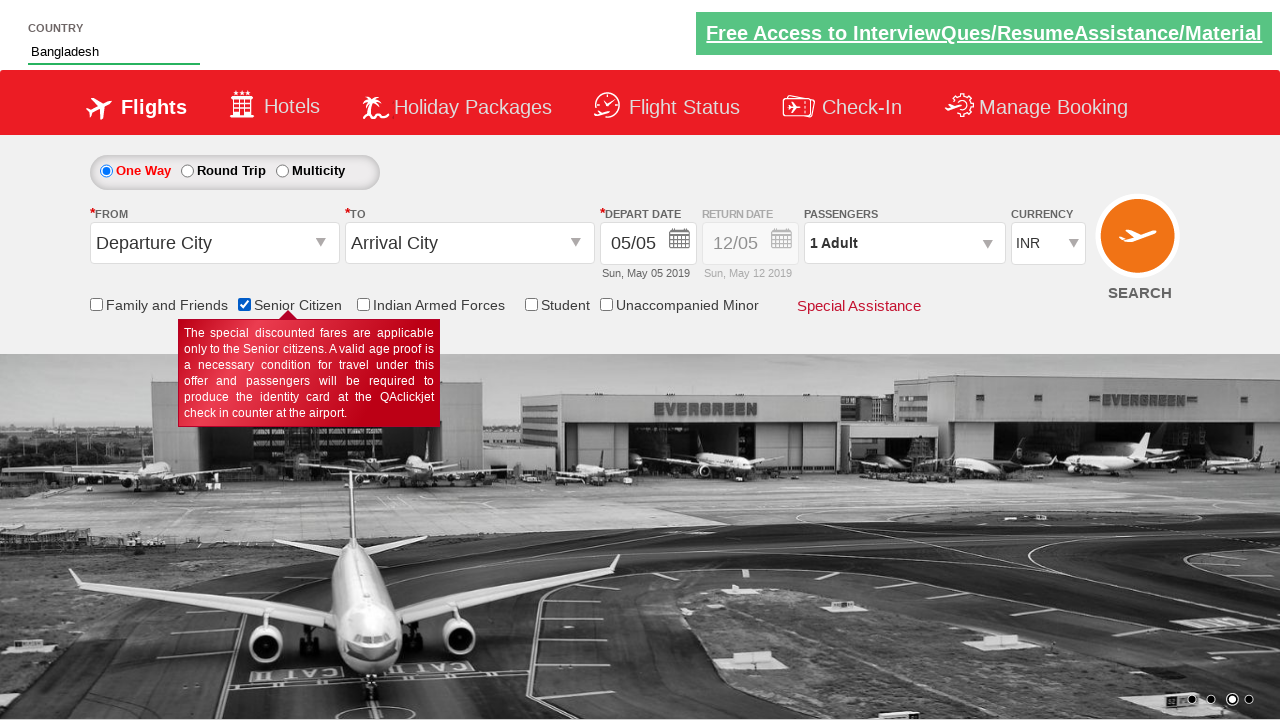

Assertion passed: Senior Citizen checkbox is checked after clicking
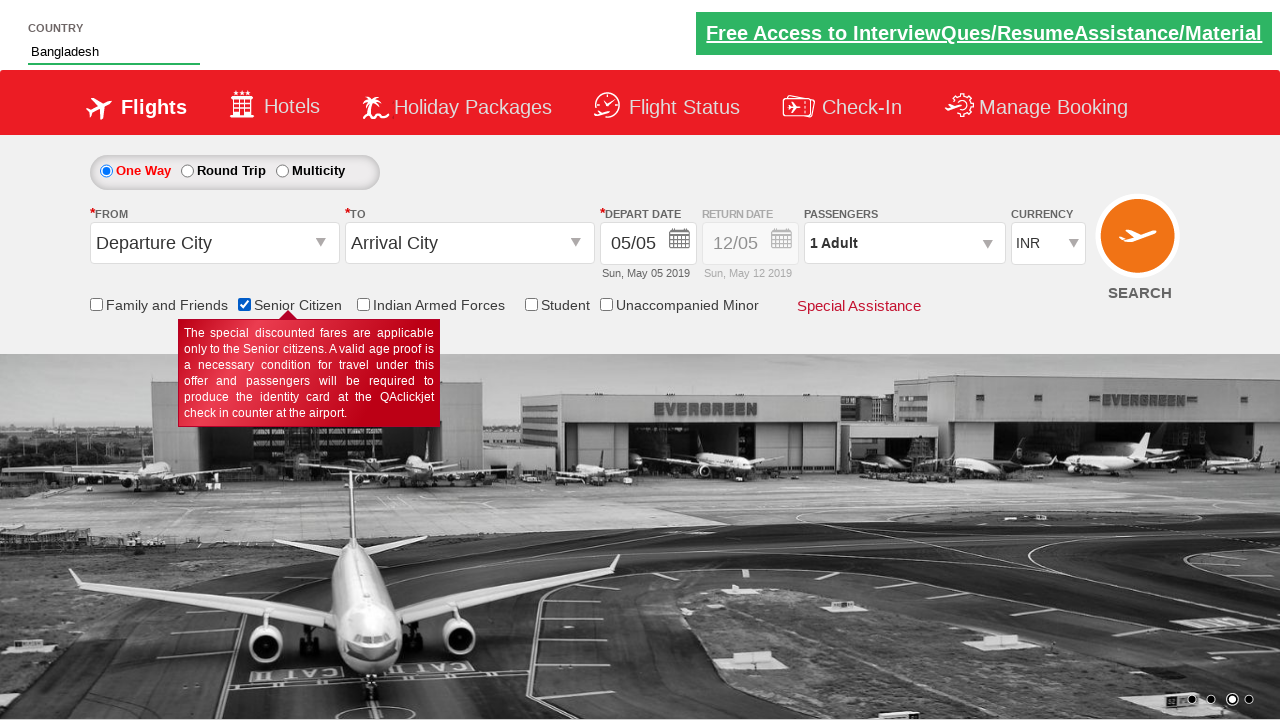

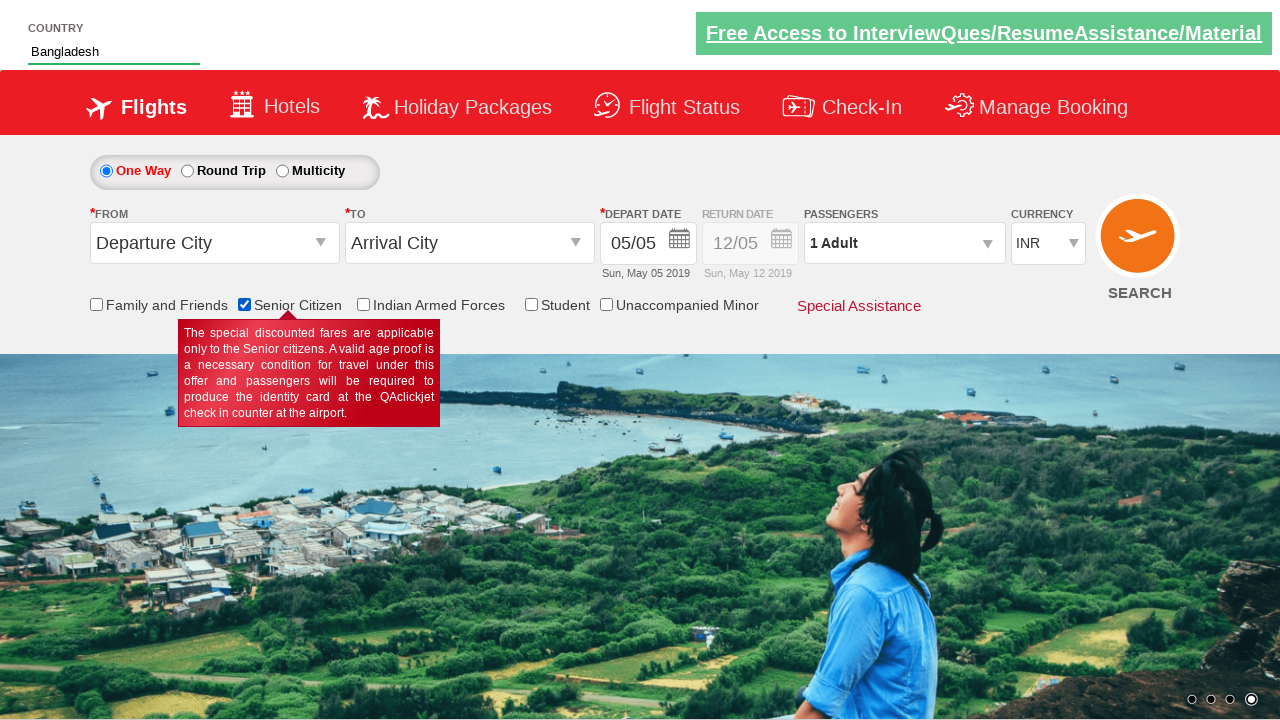